Tests web table interactions using relative locators to click checkboxes and retrieve table data relative to specific elements

Starting URL: https://selectorshub.com/xpath-practice-page/

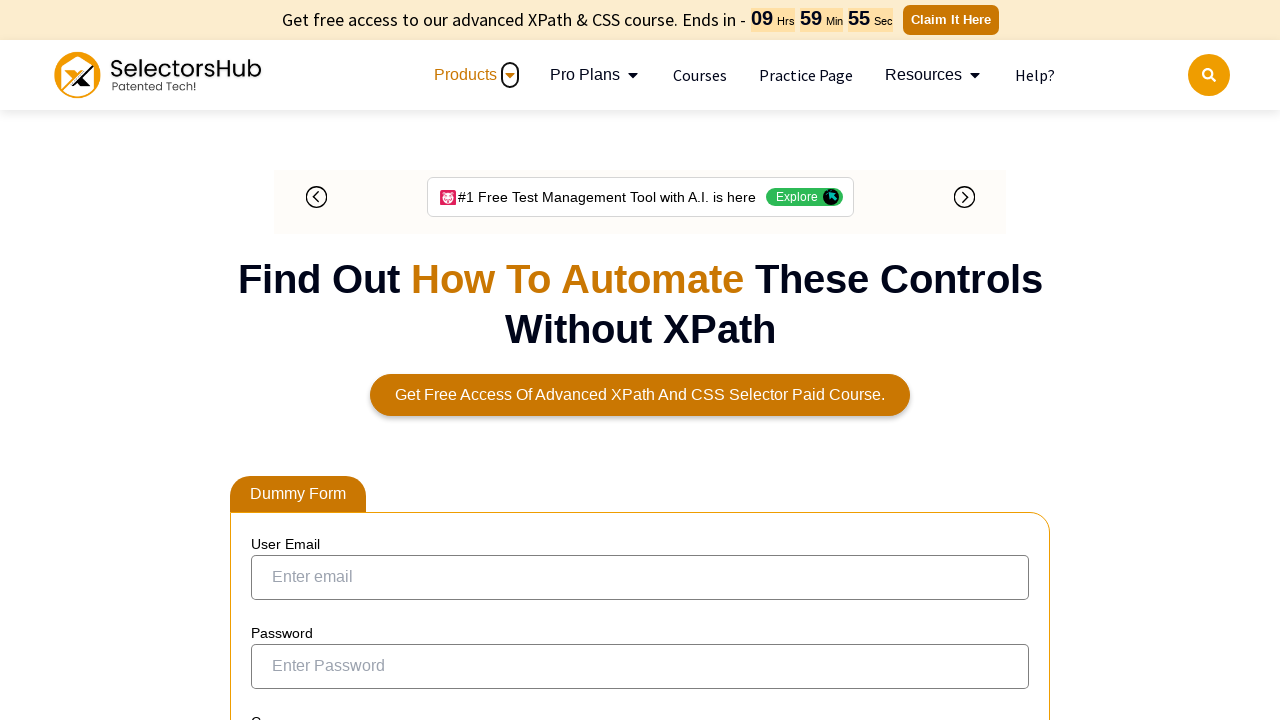

Waited 4 seconds for table to load
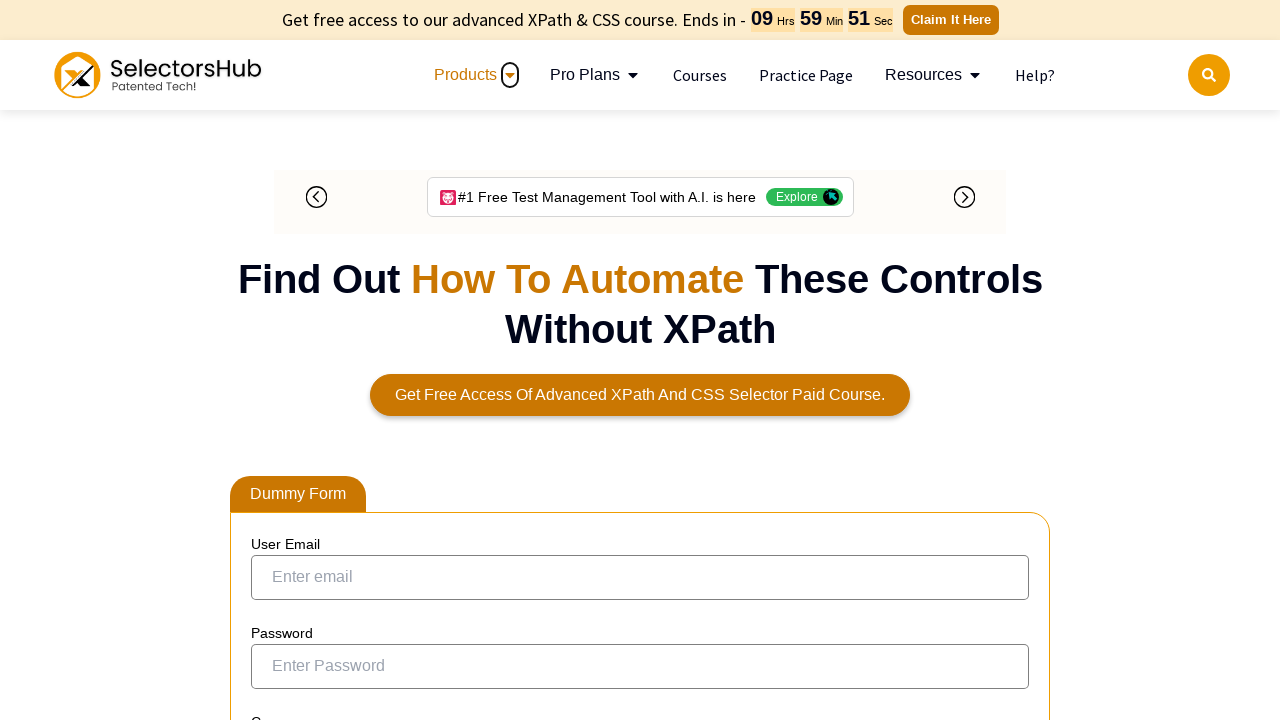

Located Joe.Root player element
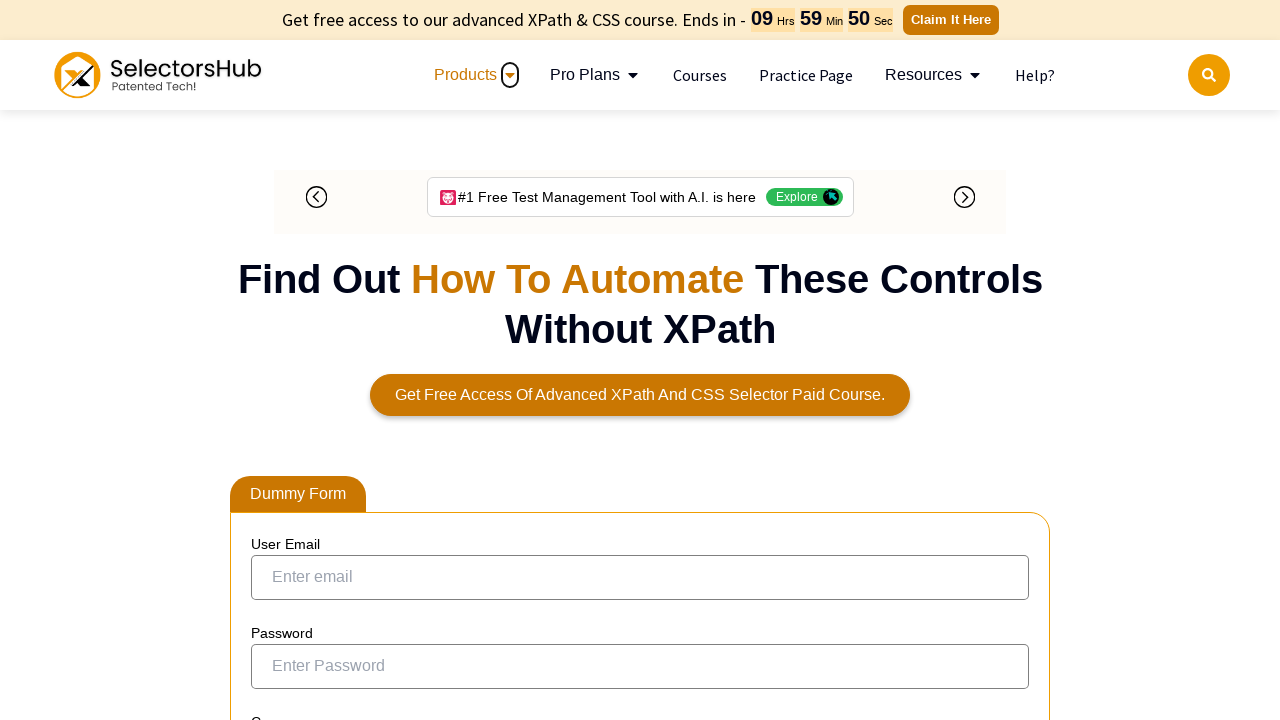

Clicked checkbox next to Joe.Root using relative locator at (274, 714) on #ohrmList_chkSelectRecord_21
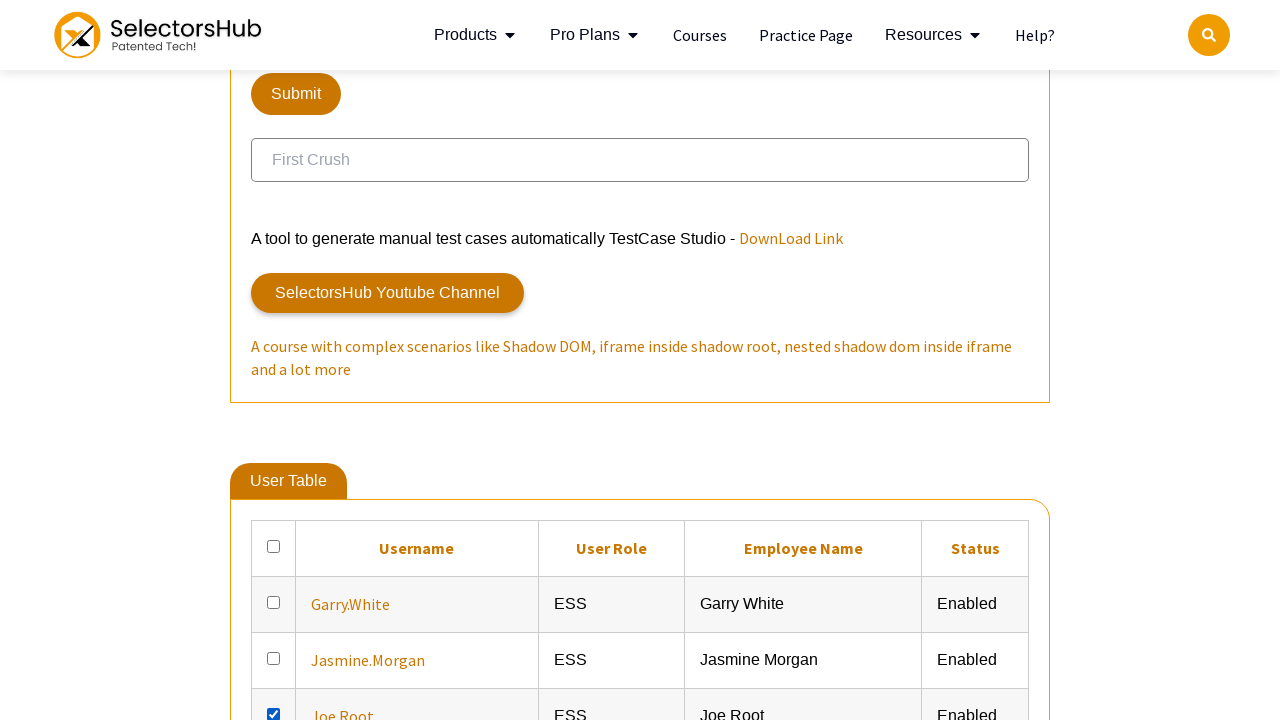

Retrieved all table cells to the right of Joe.Root
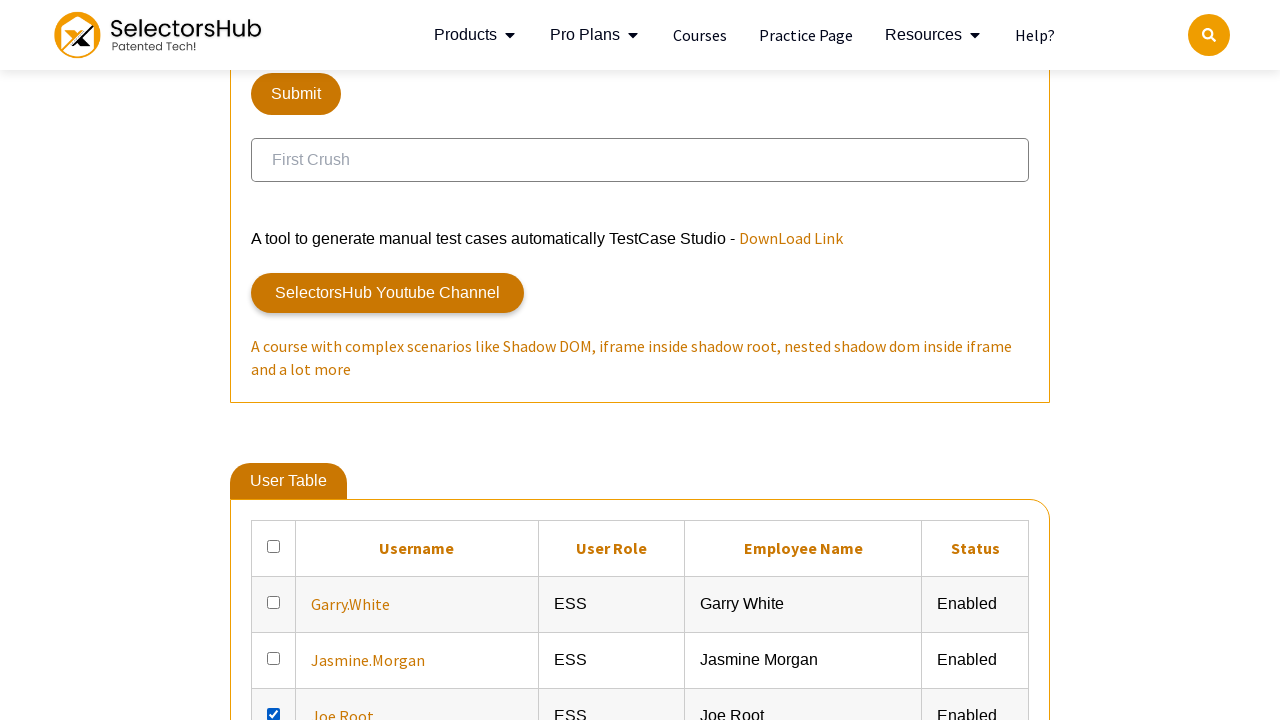

Printed table cell content: ESS
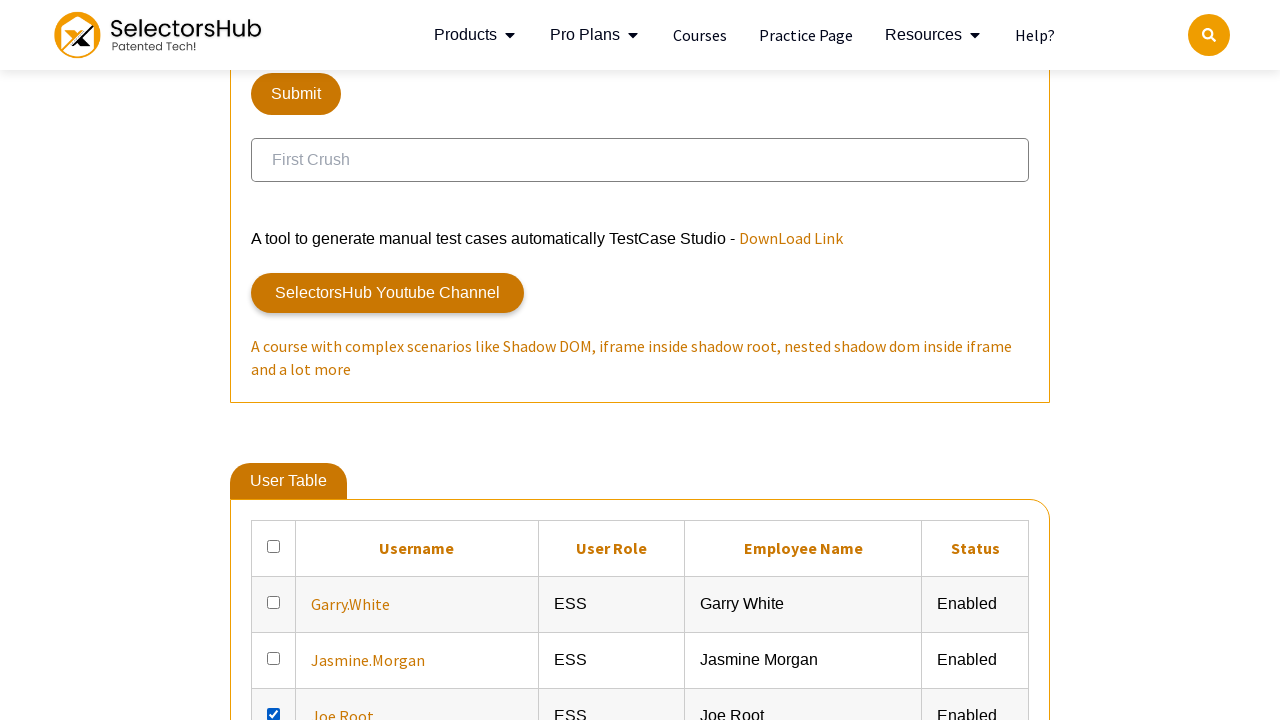

Printed table cell content: Joe Root
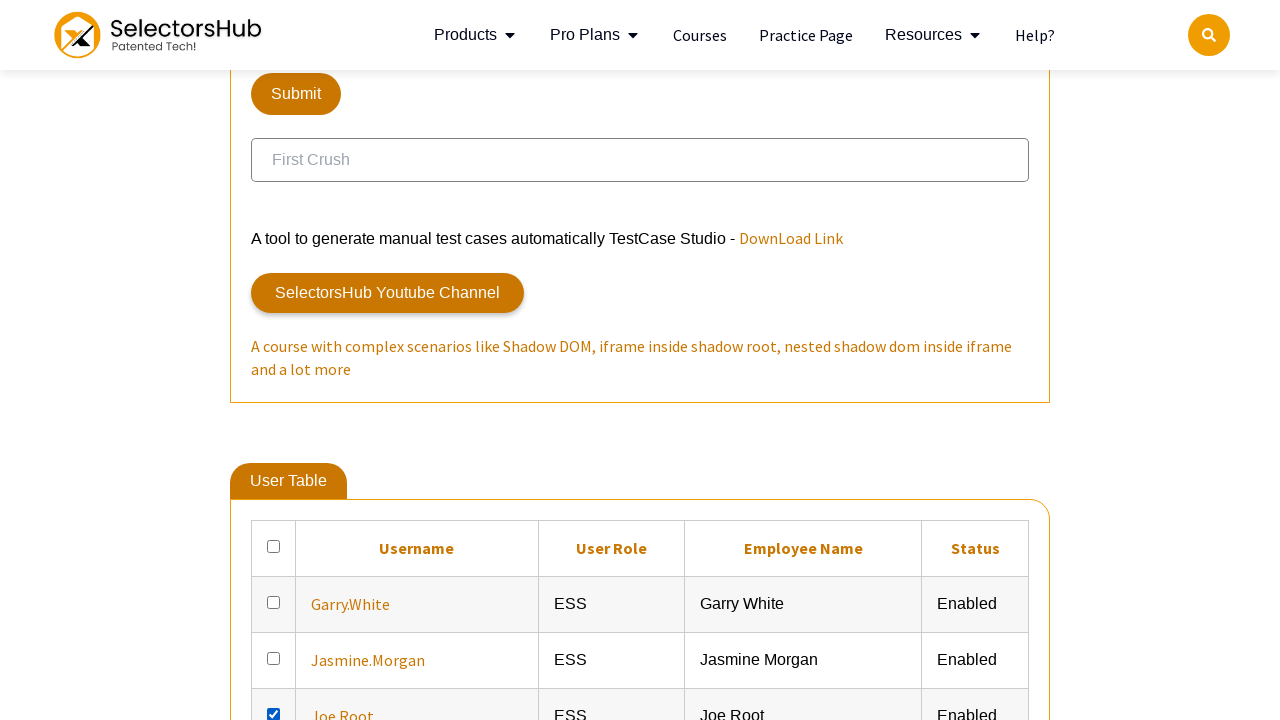

Printed table cell content: Enabled
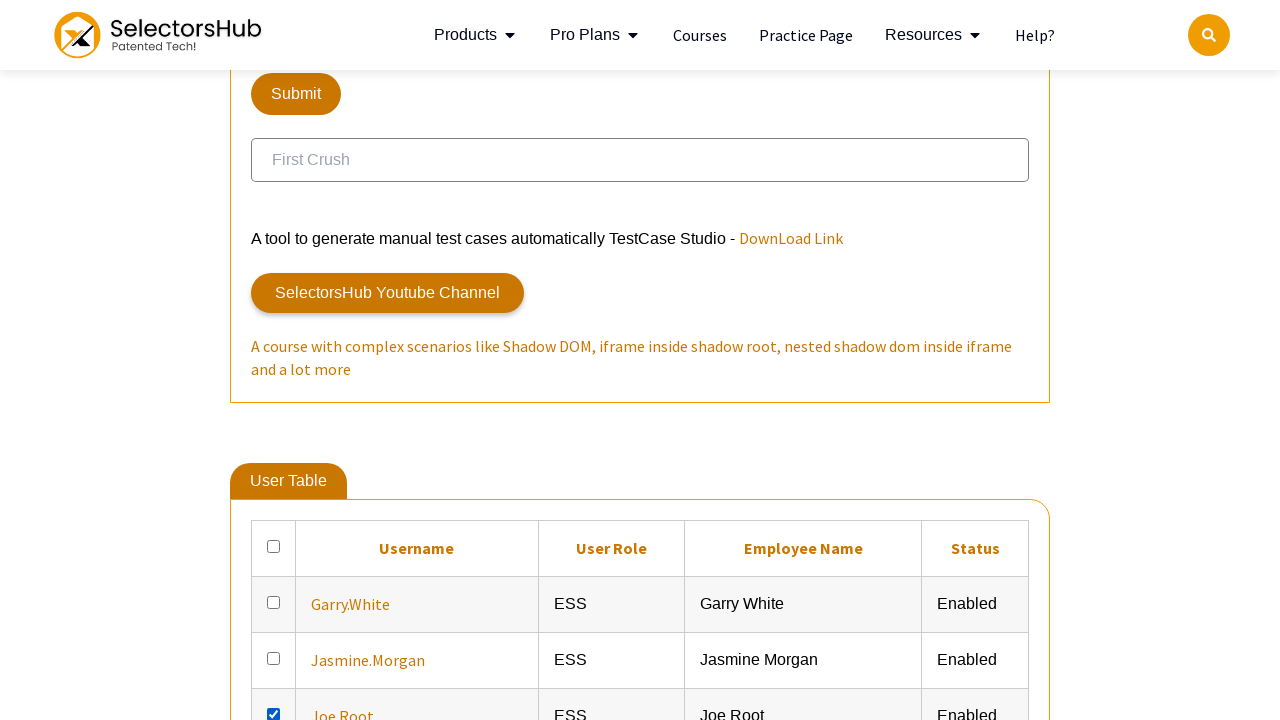

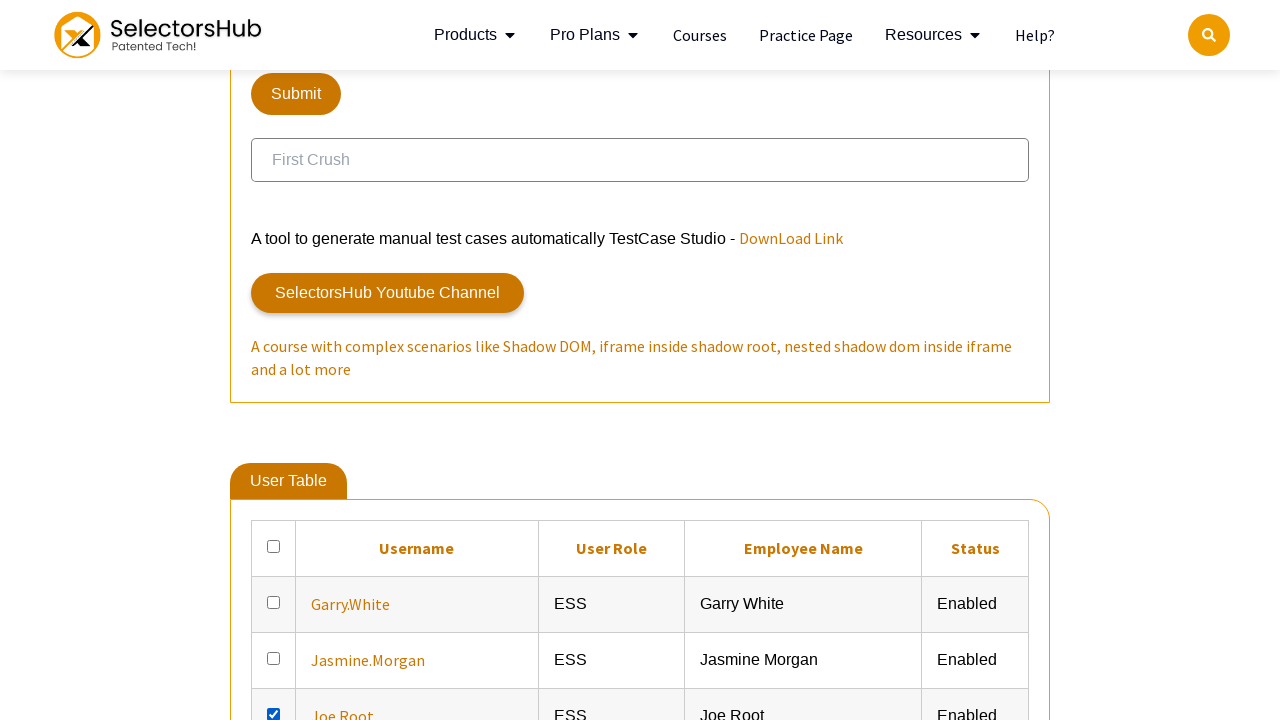